Tests basic search functionality on python.org by entering a search query and verifying results are returned

Starting URL: http://www.python.org

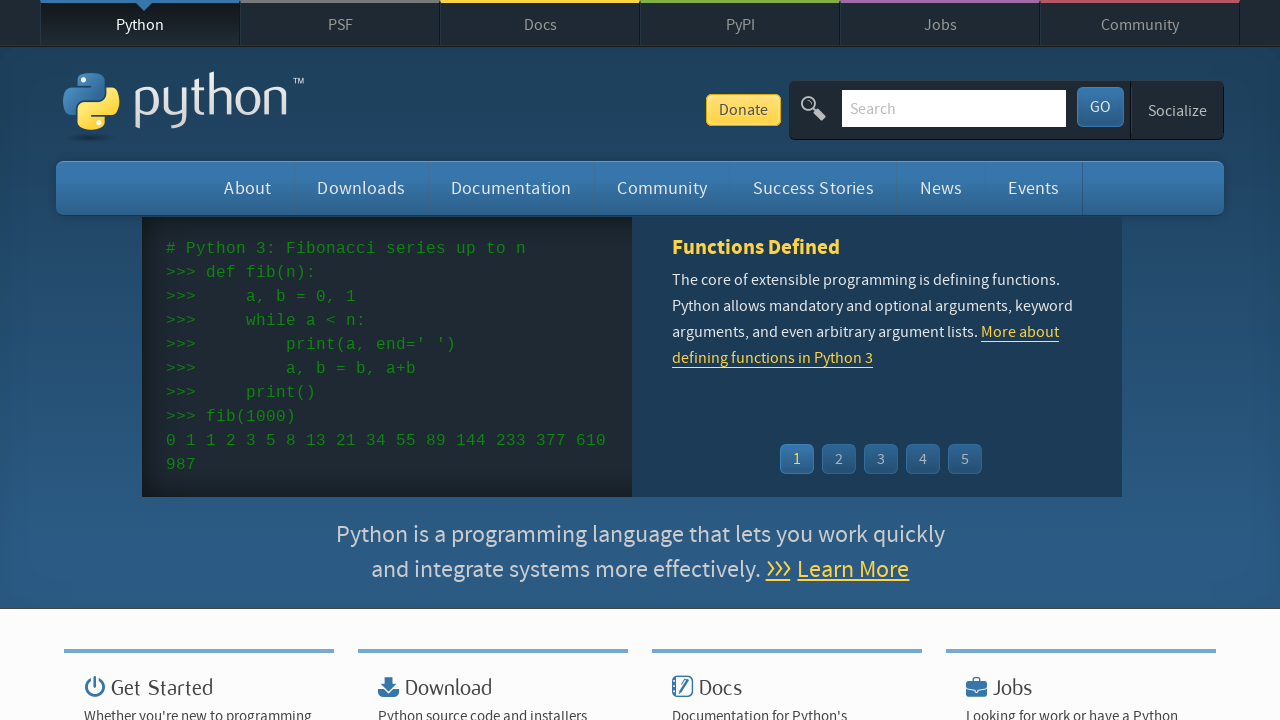

Verified 'Python' is in the page title
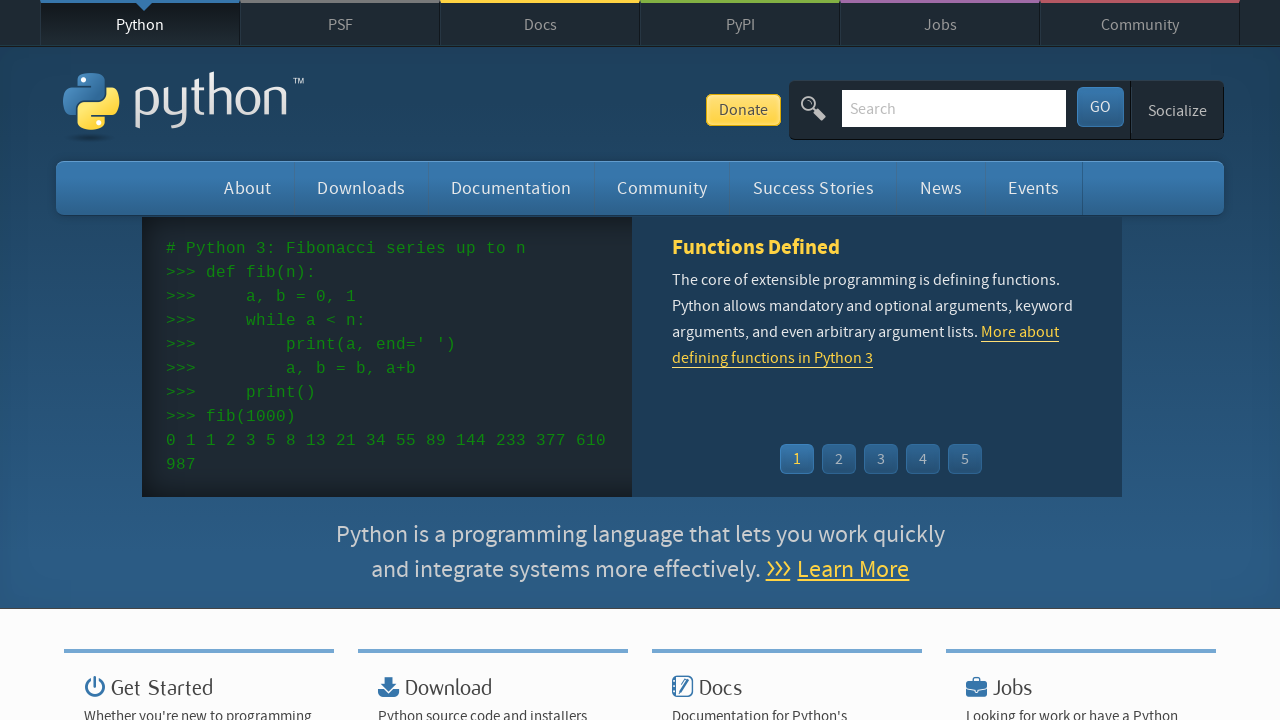

Filled search box with 'pycon' on input[name='q']
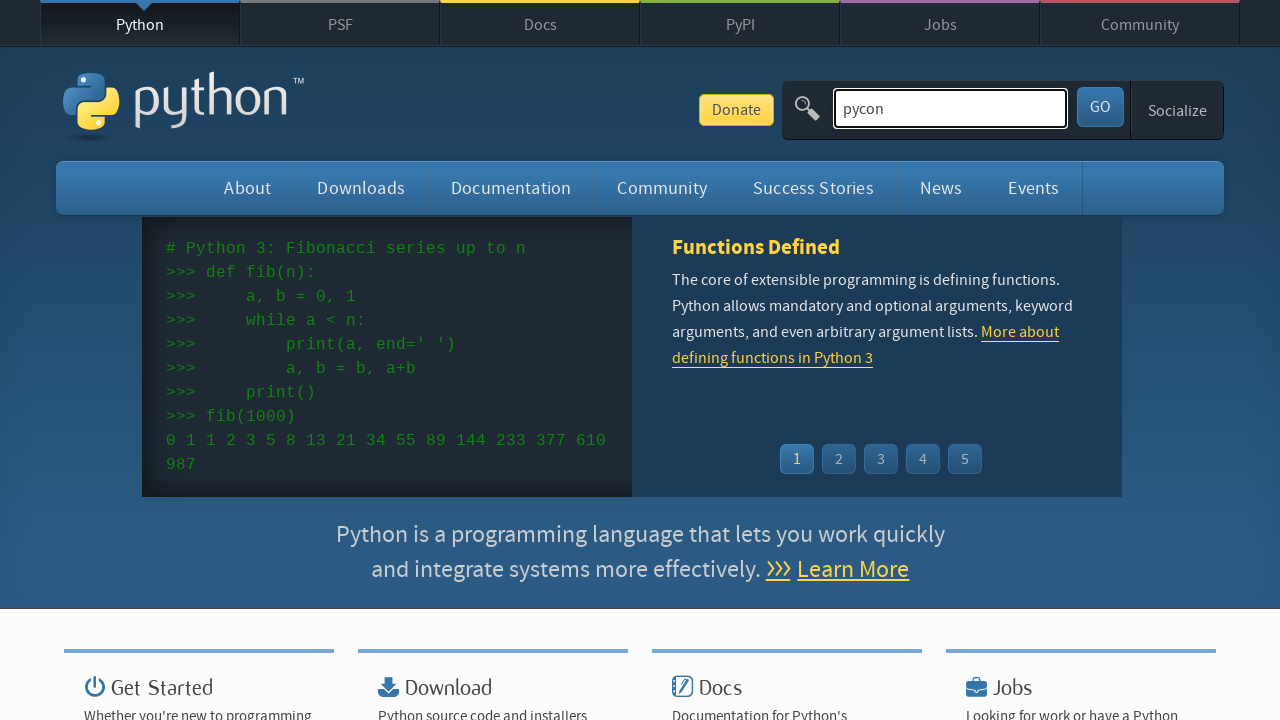

Pressed Enter to submit search query on input[name='q']
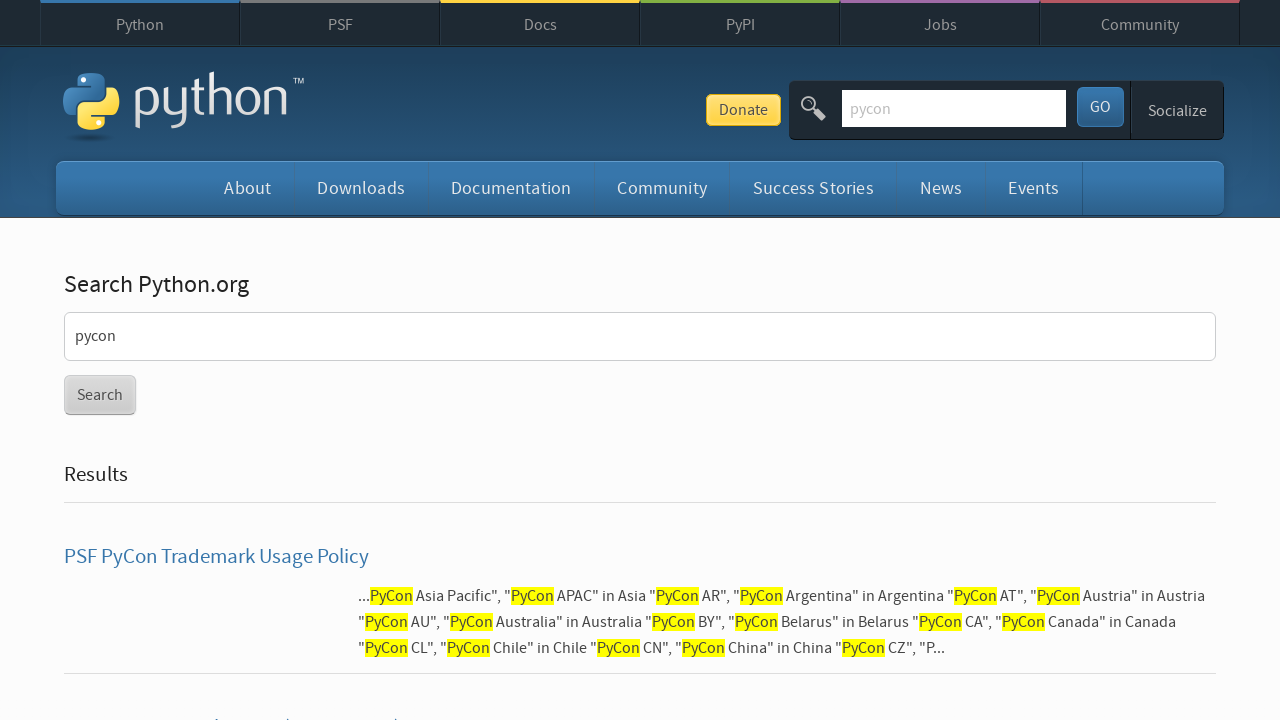

Waited for page to reach domcontentloaded state
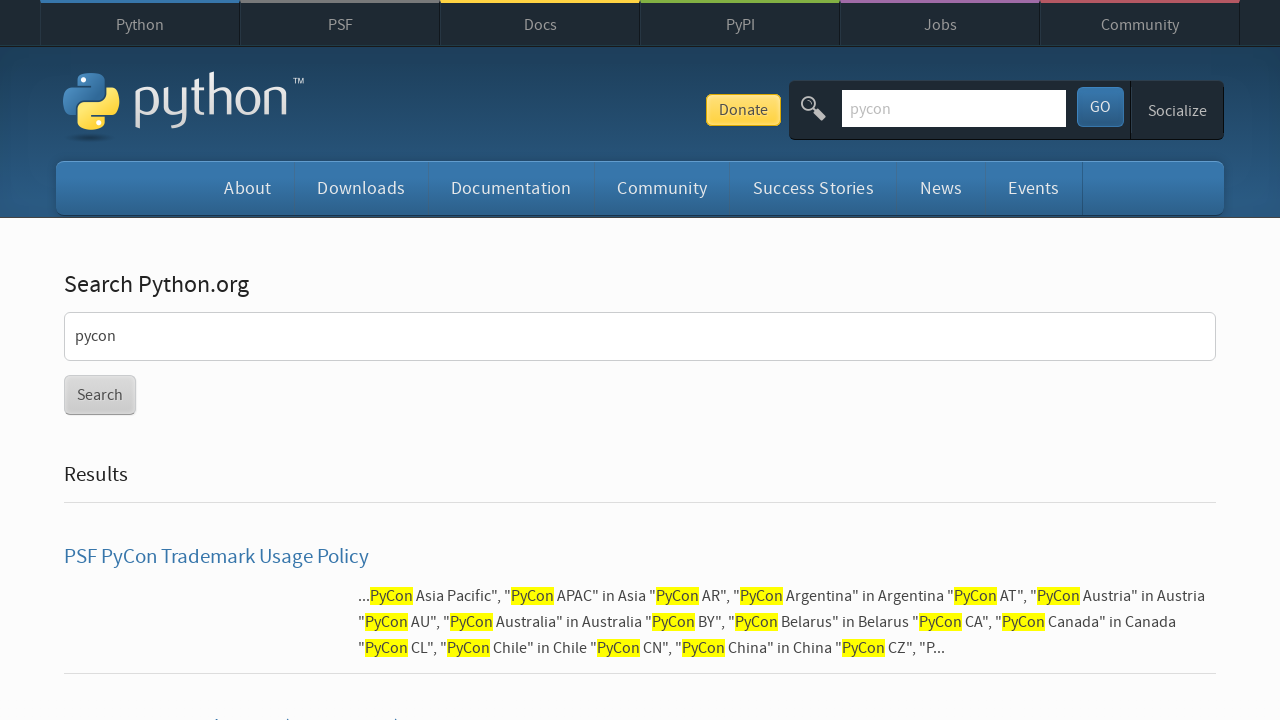

Verified search results were returned (no 'No results found' message)
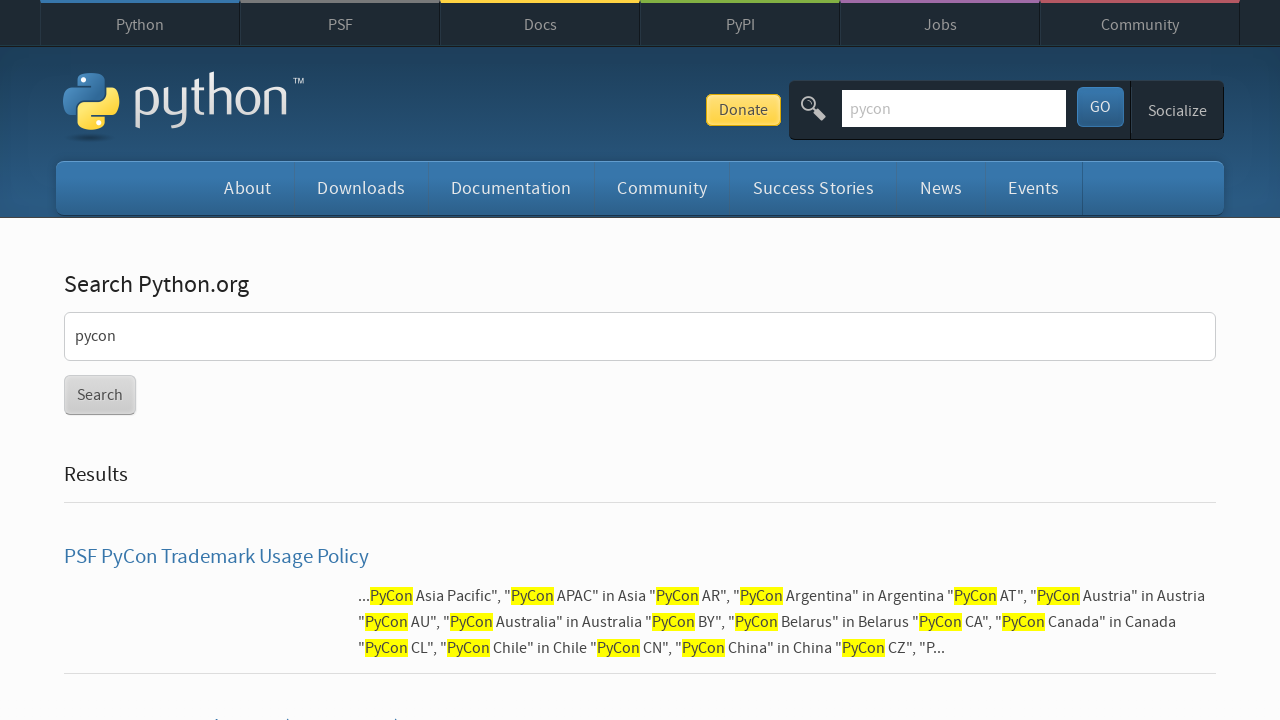

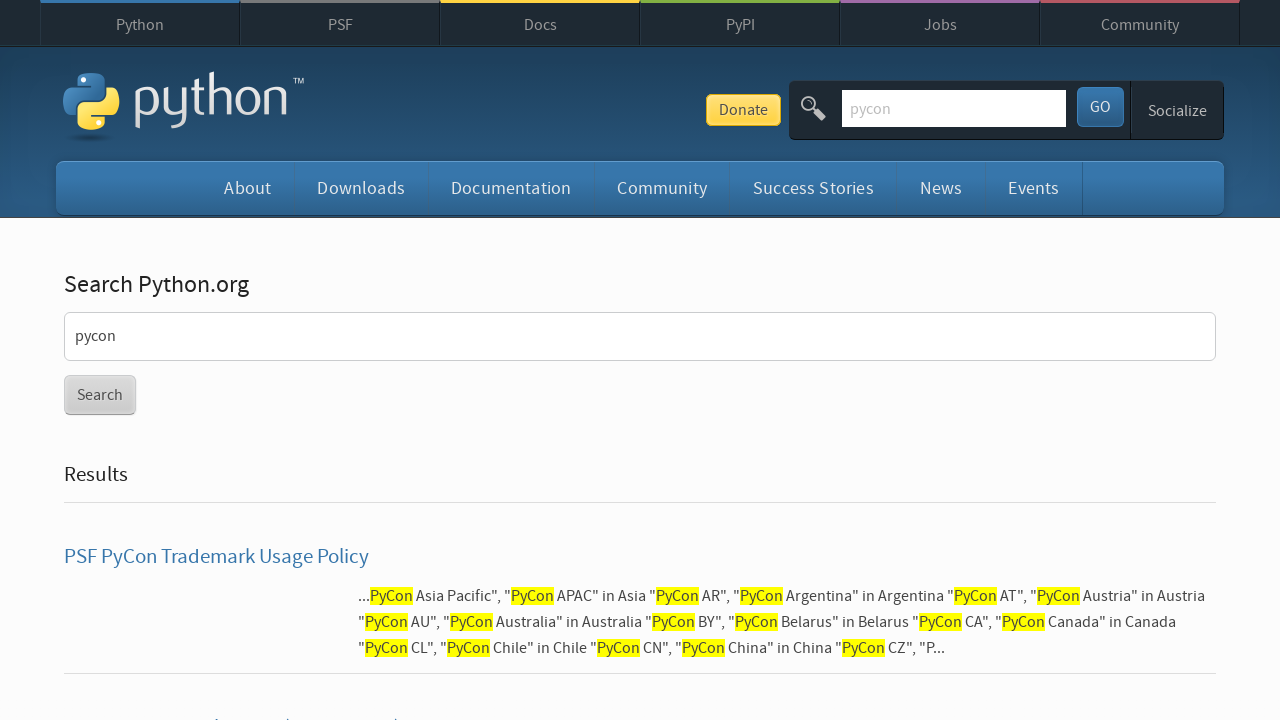